Tests JavaScript alert handling including prompt alerts by entering text and accepting the alert, then verifying the result

Starting URL: https://the-internet.herokuapp.com/javascript_alerts

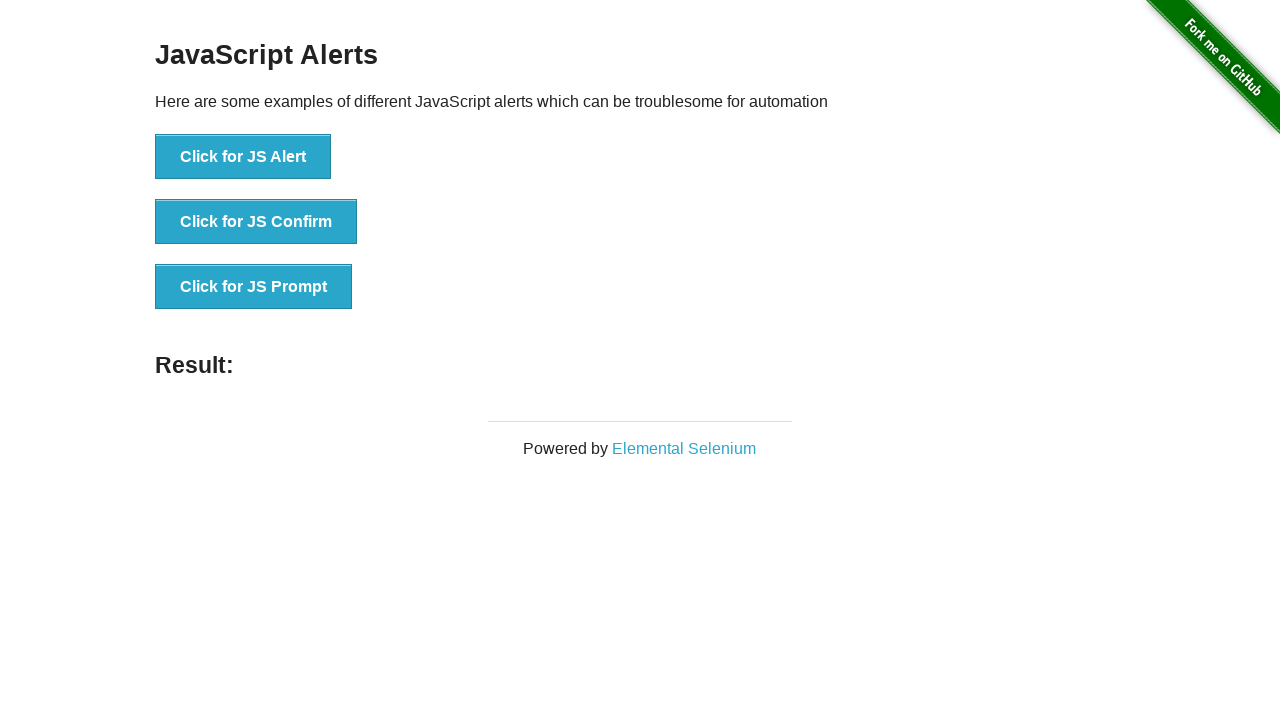

Clicked 'Click for JS Prompt' button to trigger prompt alert at (254, 287) on xpath=//button[normalize-space()='Click for JS Prompt']
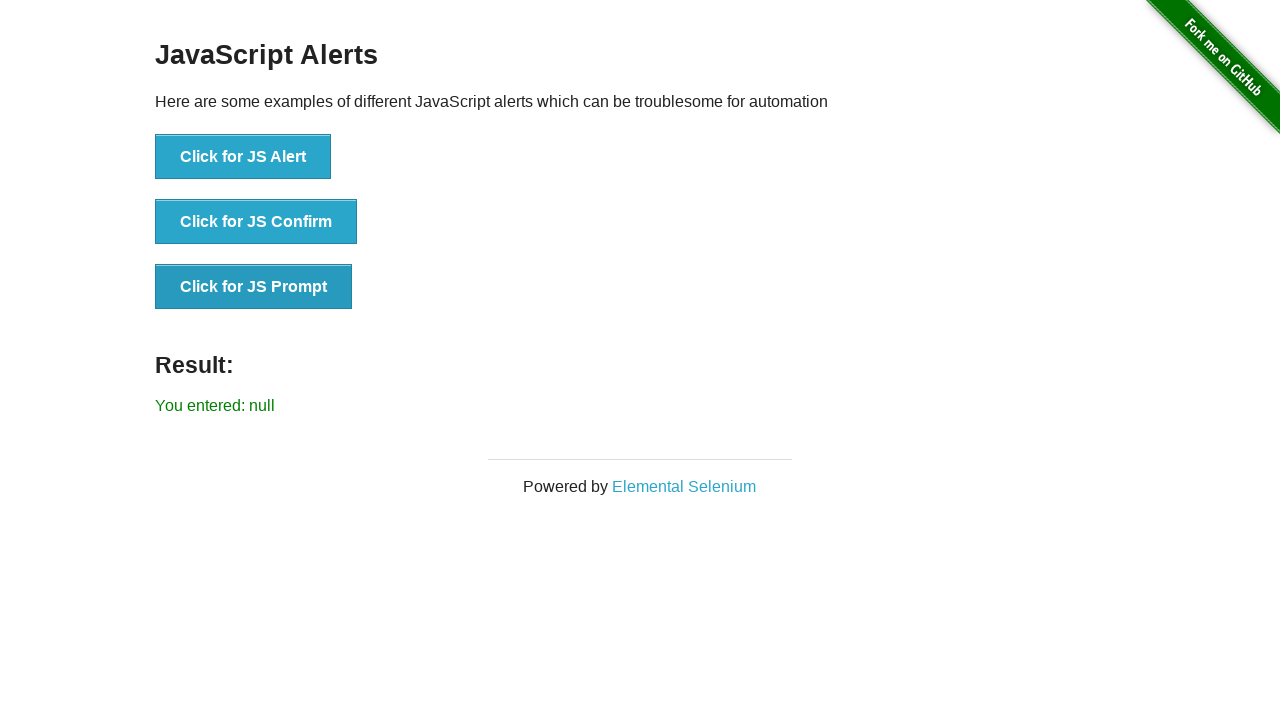

Set up dialog handler to accept prompt with 'Welcome' text
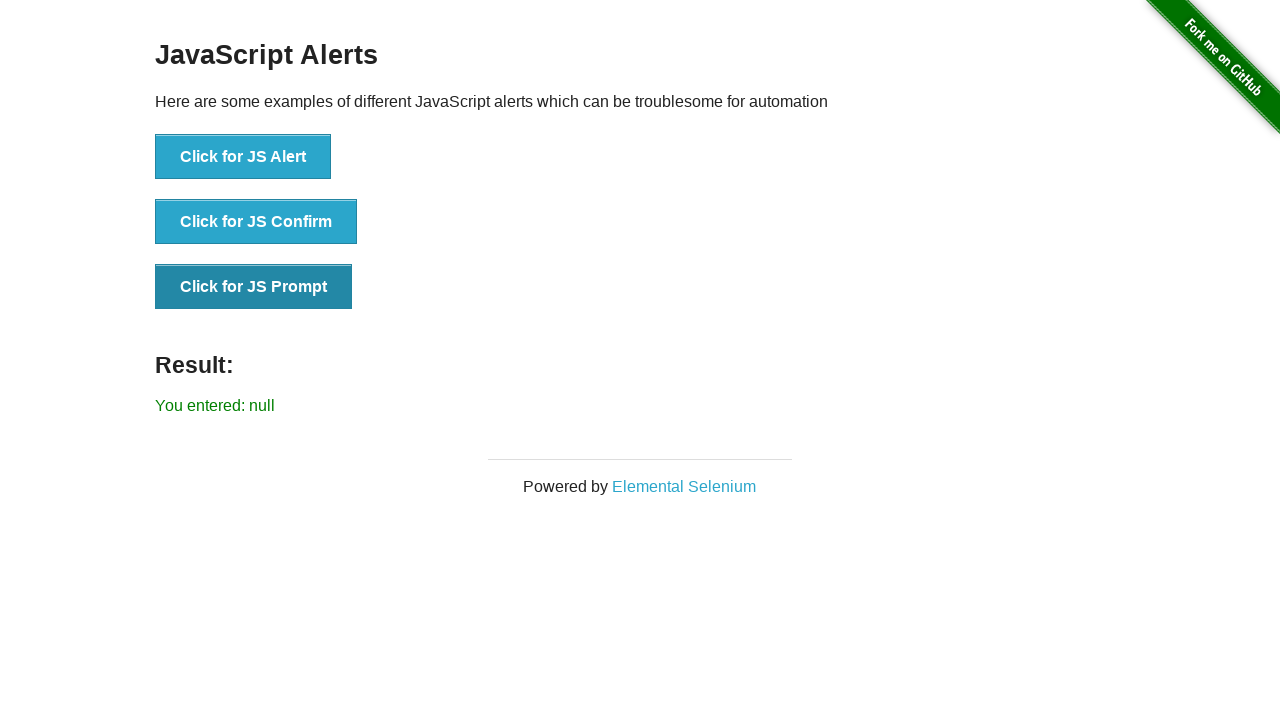

Clicked 'Click for JS Prompt' button again to trigger dialog with handler active at (254, 287) on xpath=//button[normalize-space()='Click for JS Prompt']
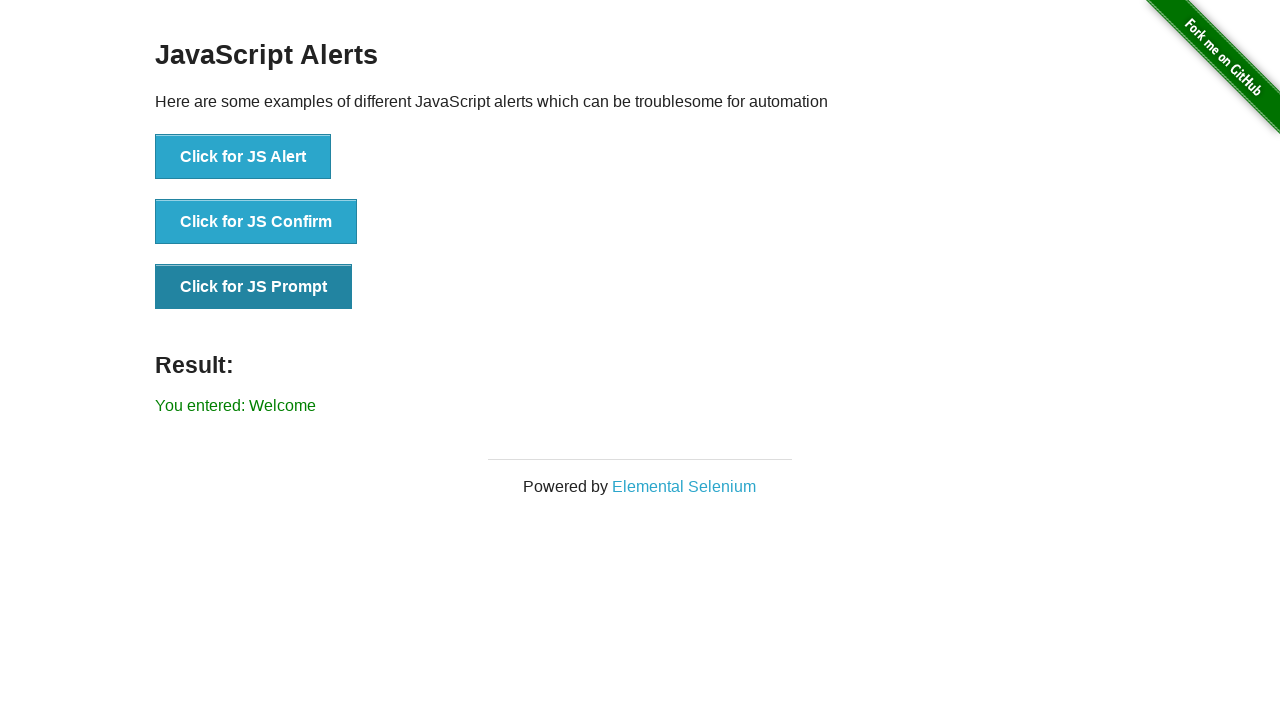

Retrieved result text from result element
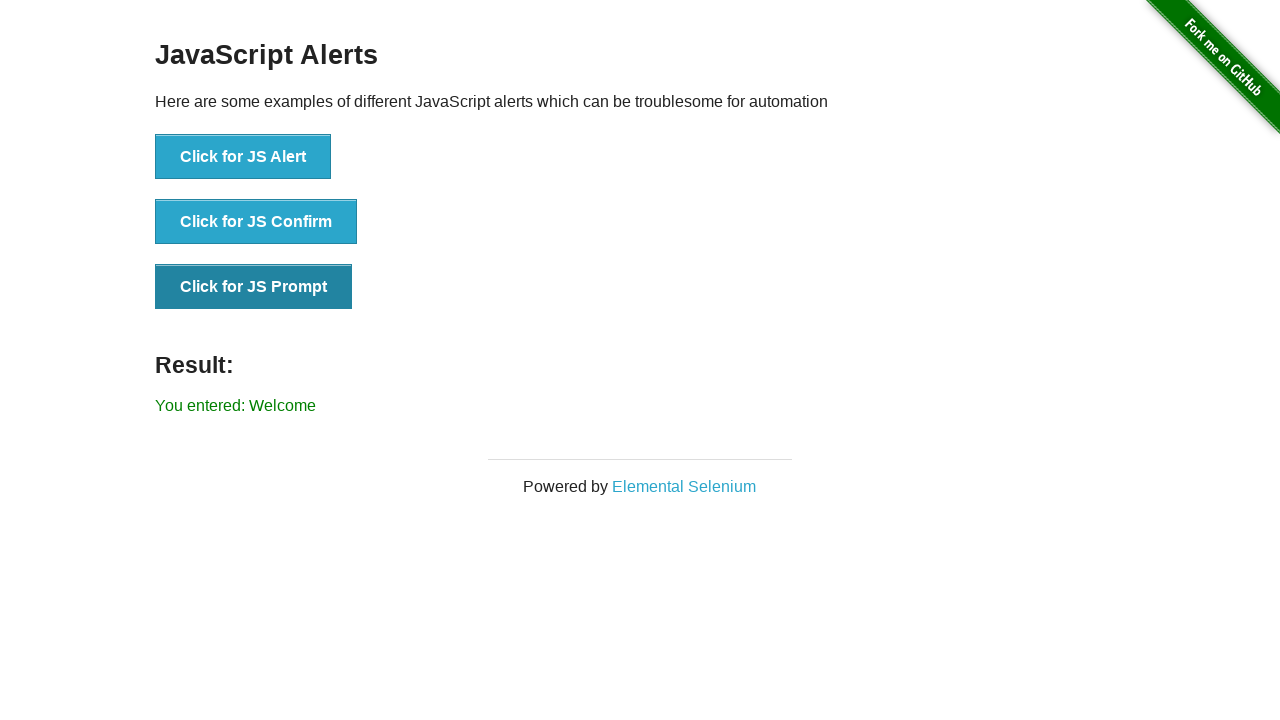

Verified 'Welcome' text is present in the result
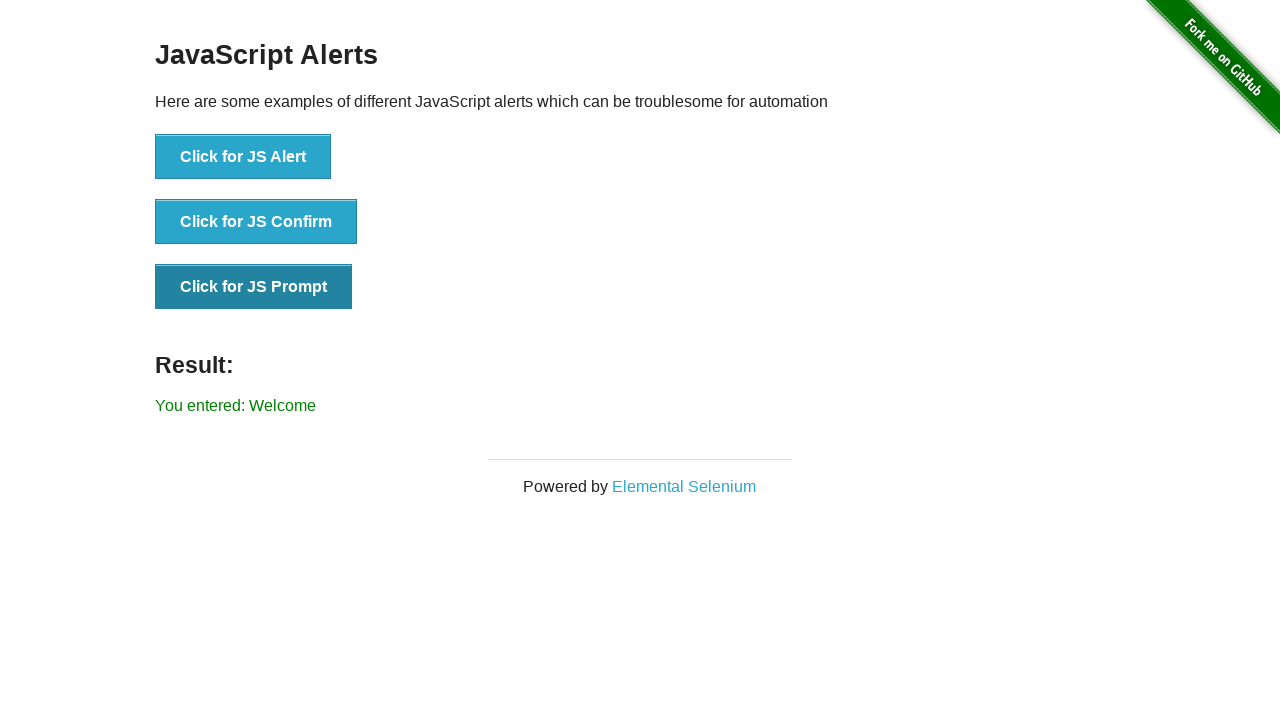

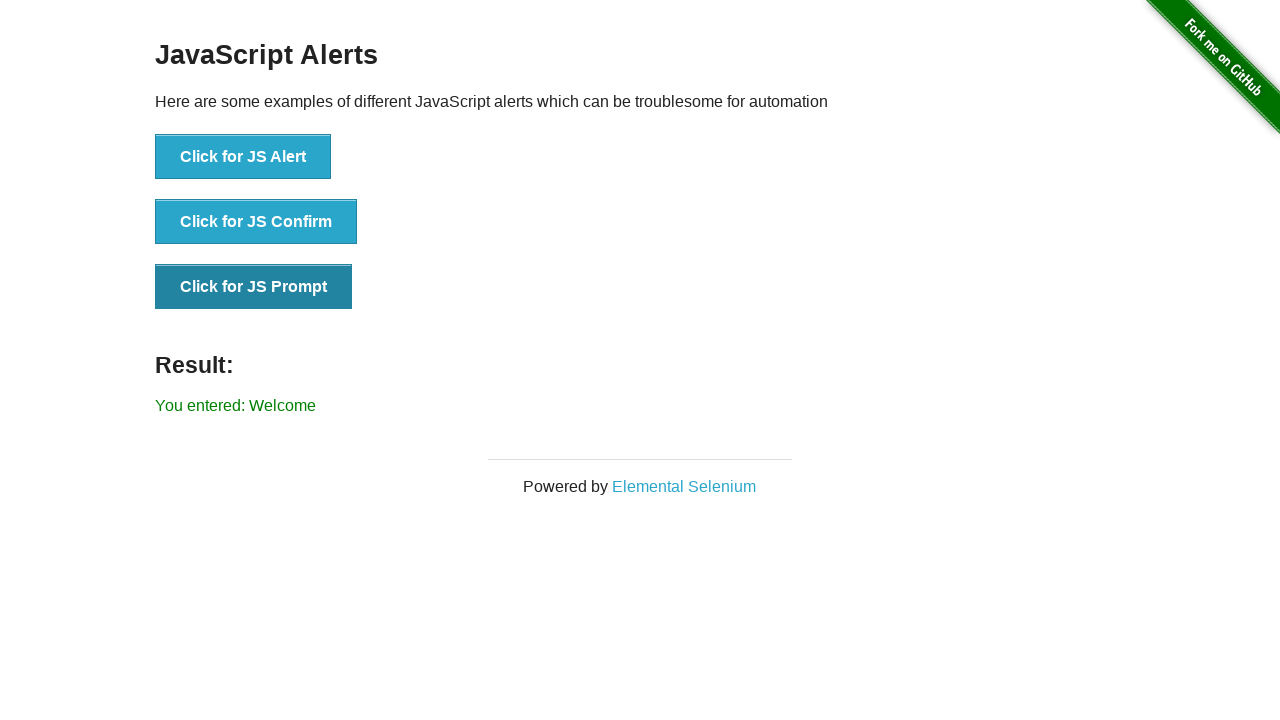